Tests a math exercise form by reading a value from the page, calculating the answer using a logarithmic formula, filling in the result, checking required checkboxes, and submitting the form.

Starting URL: https://suninjuly.github.io/math.html

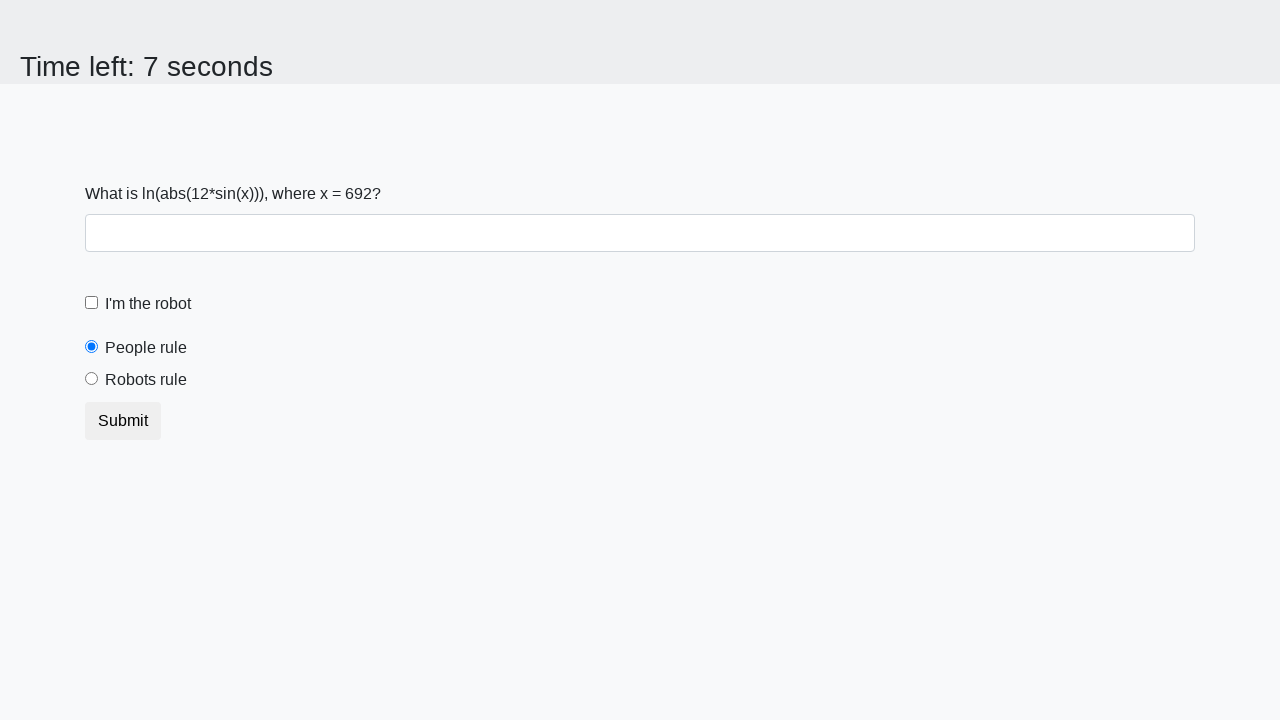

Navigated to math exercise page
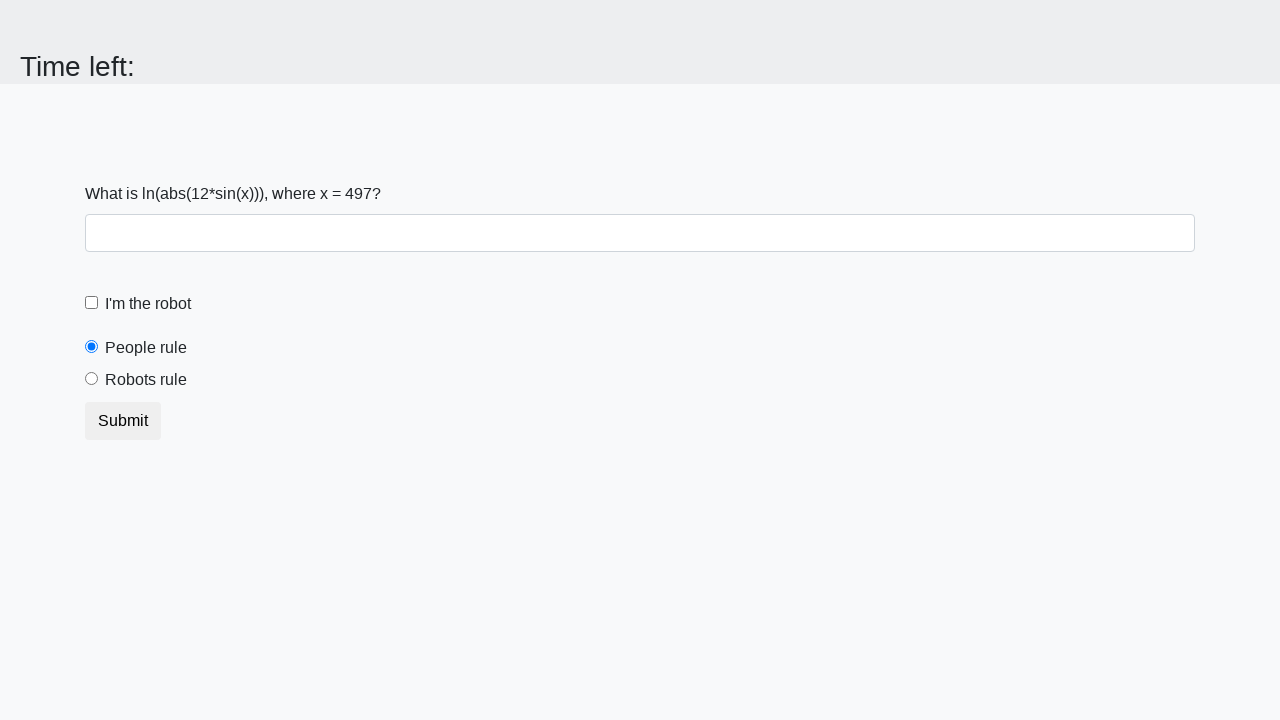

Read x value from page: 497
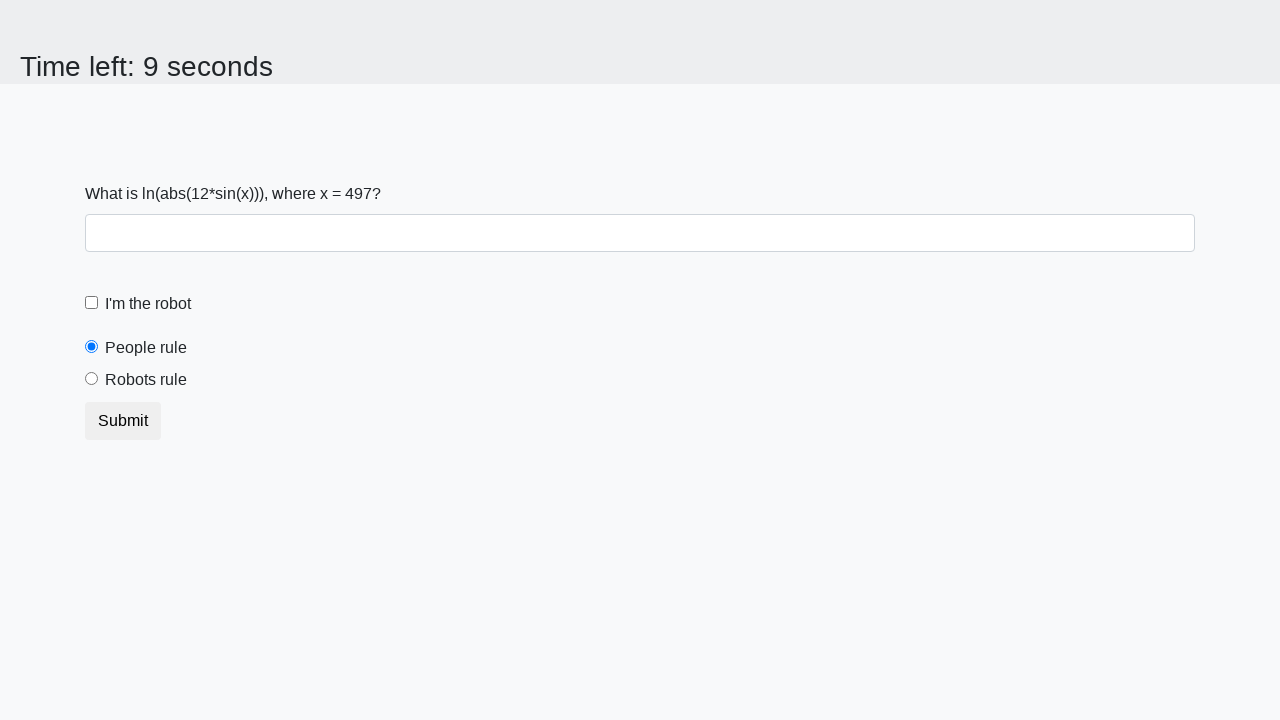

Calculated answer using logarithmic formula: 1.9535711184295308
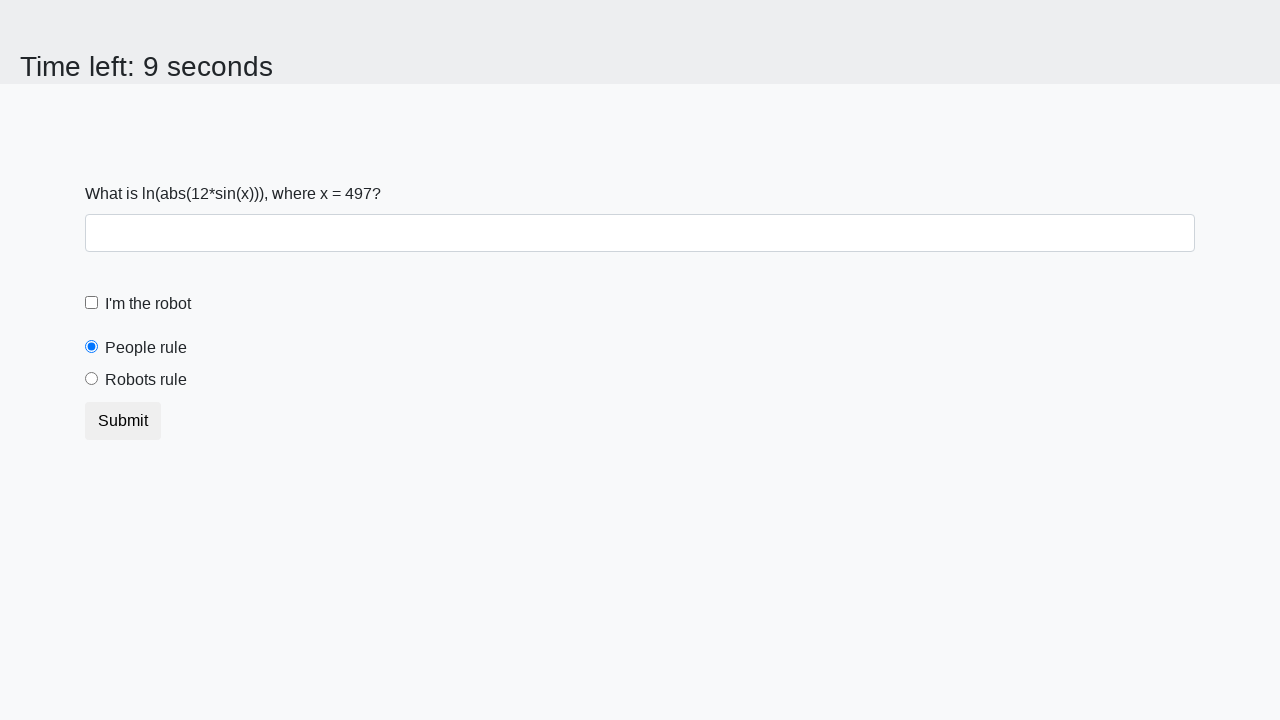

Filled in calculated answer in answer field on #answer
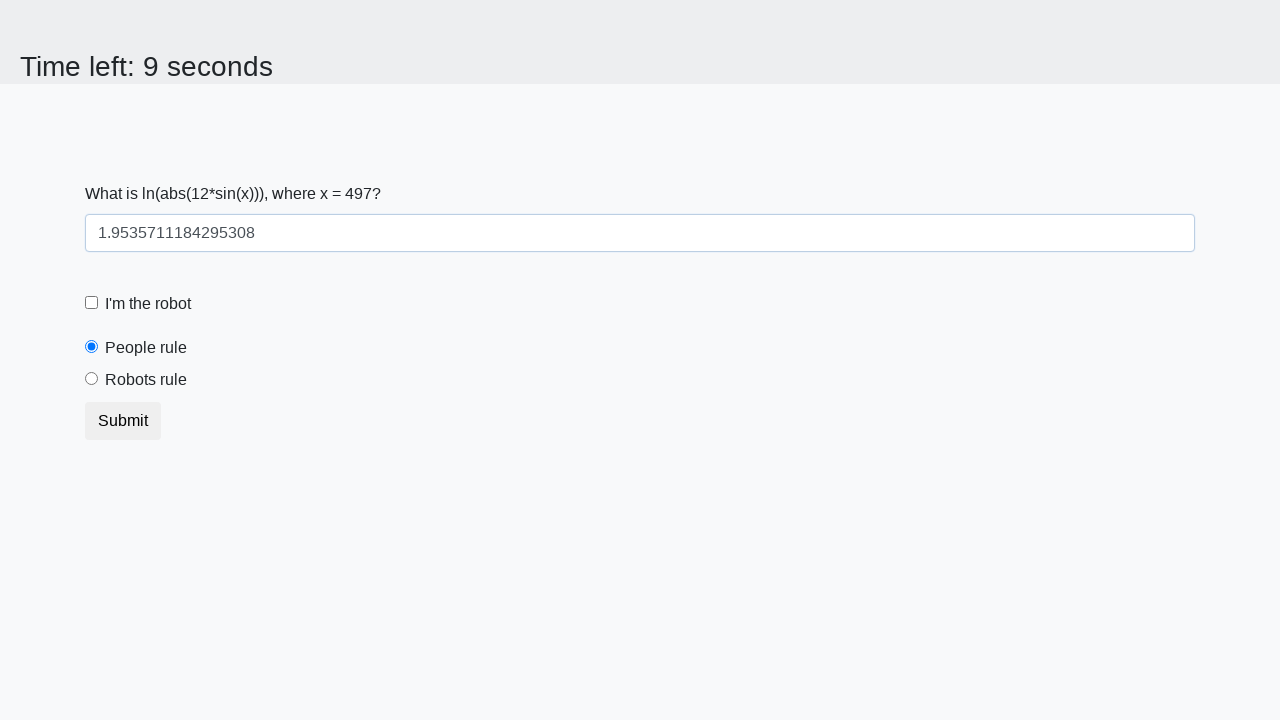

Checked the robot checkbox at (92, 303) on #robotCheckbox
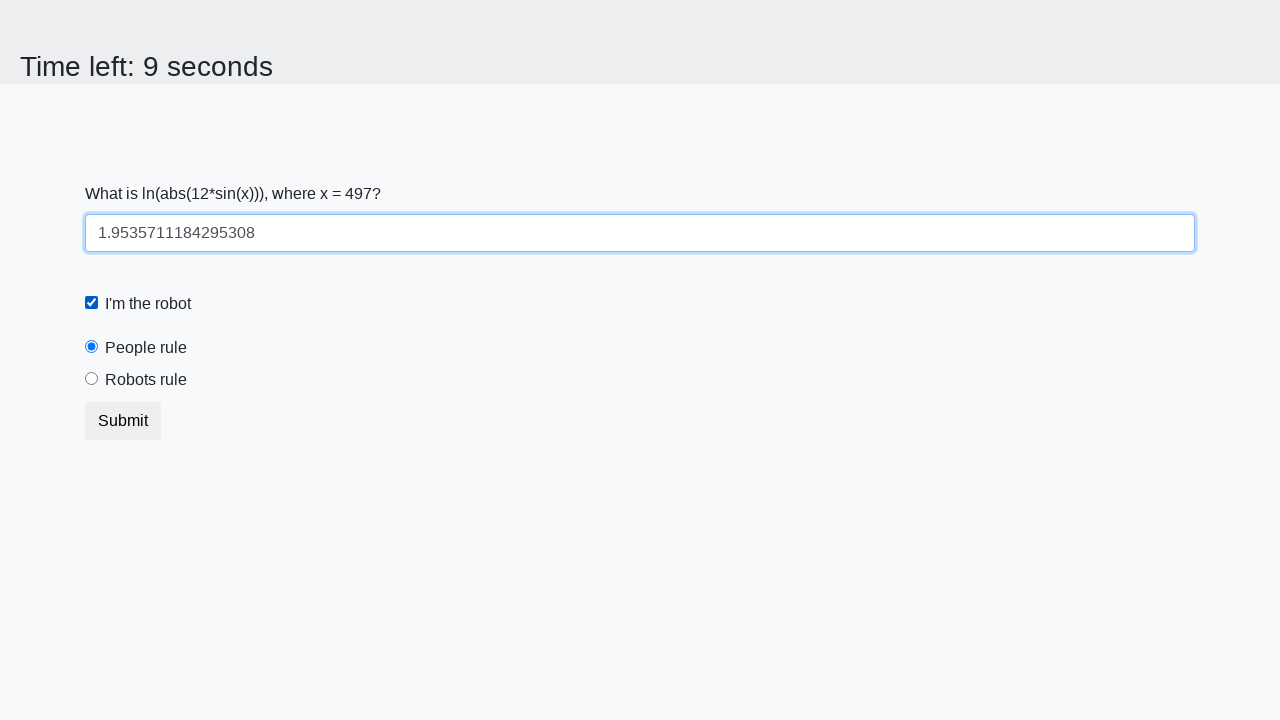

Selected 'robots rule' radio button at (146, 380) on label[for='robotsRule']
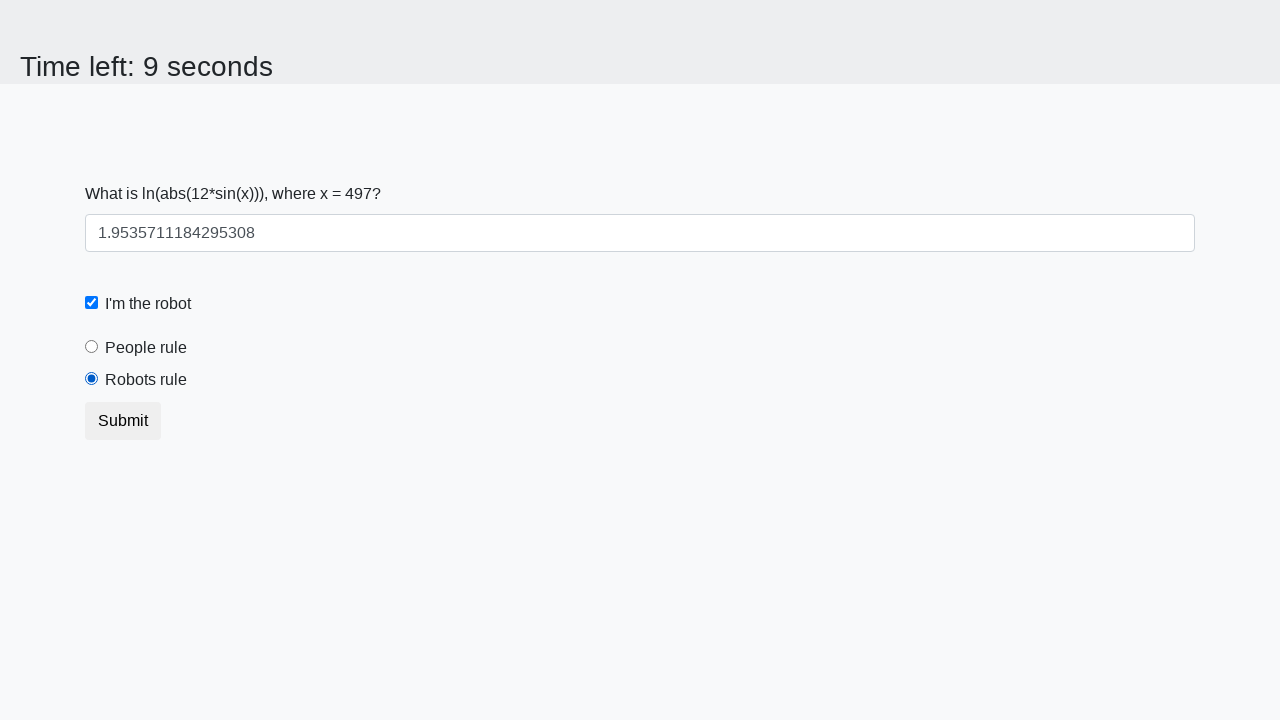

Clicked submit button to submit form at (123, 421) on .btn
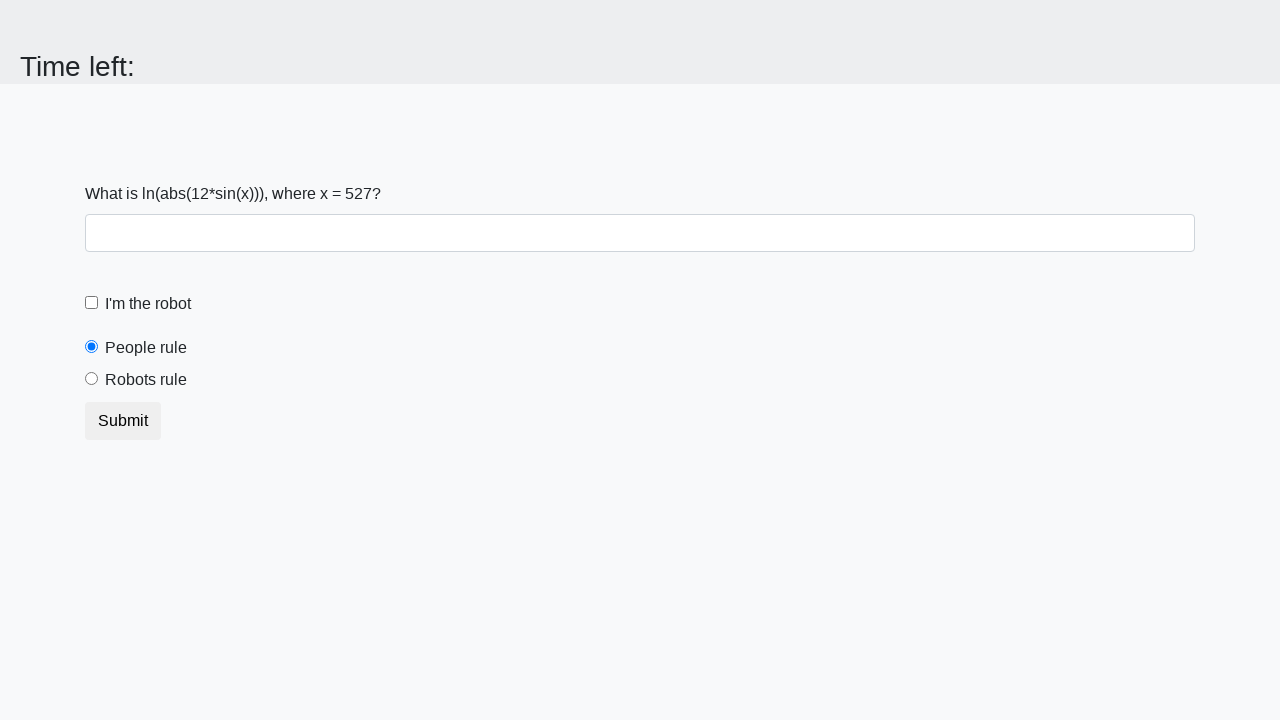

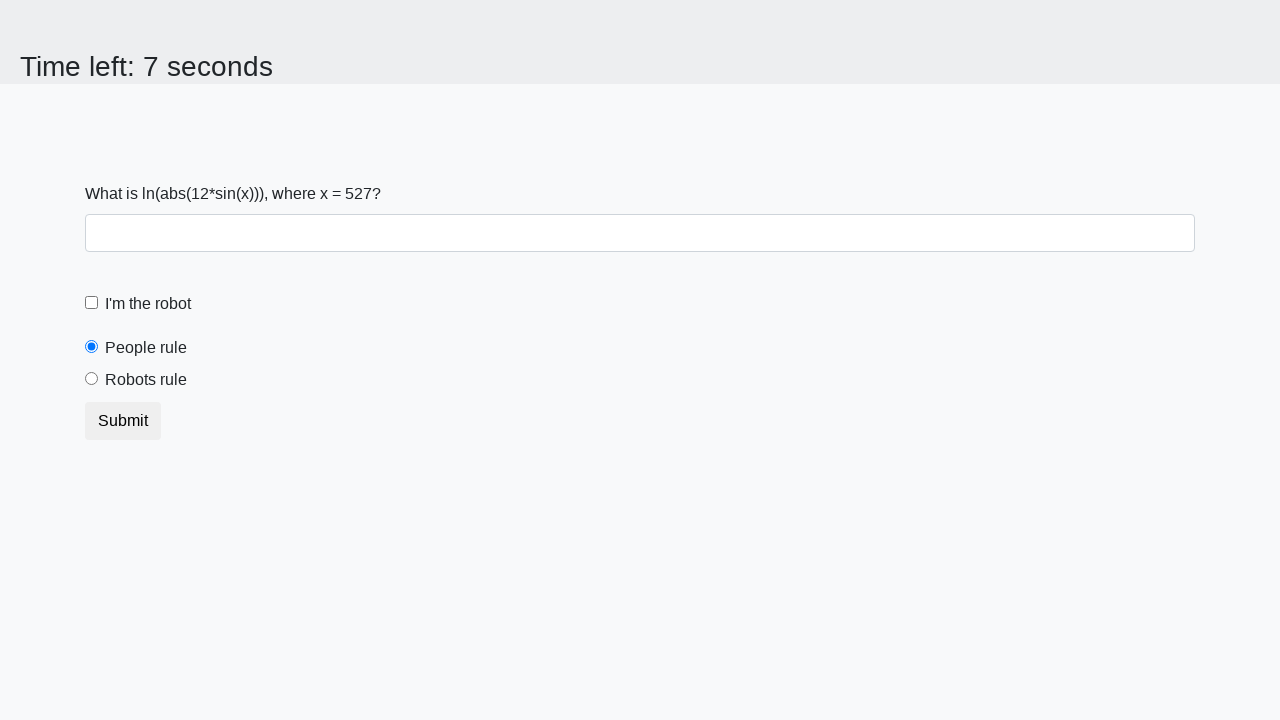